Navigates to Dell Workday careers page filtered by US location and interacts with pagination

Starting URL: https://dell.wd1.myworkdayjobs.com/en-US/External?Location_Country=bc33aa3152ec42d4995f4791a106ed09

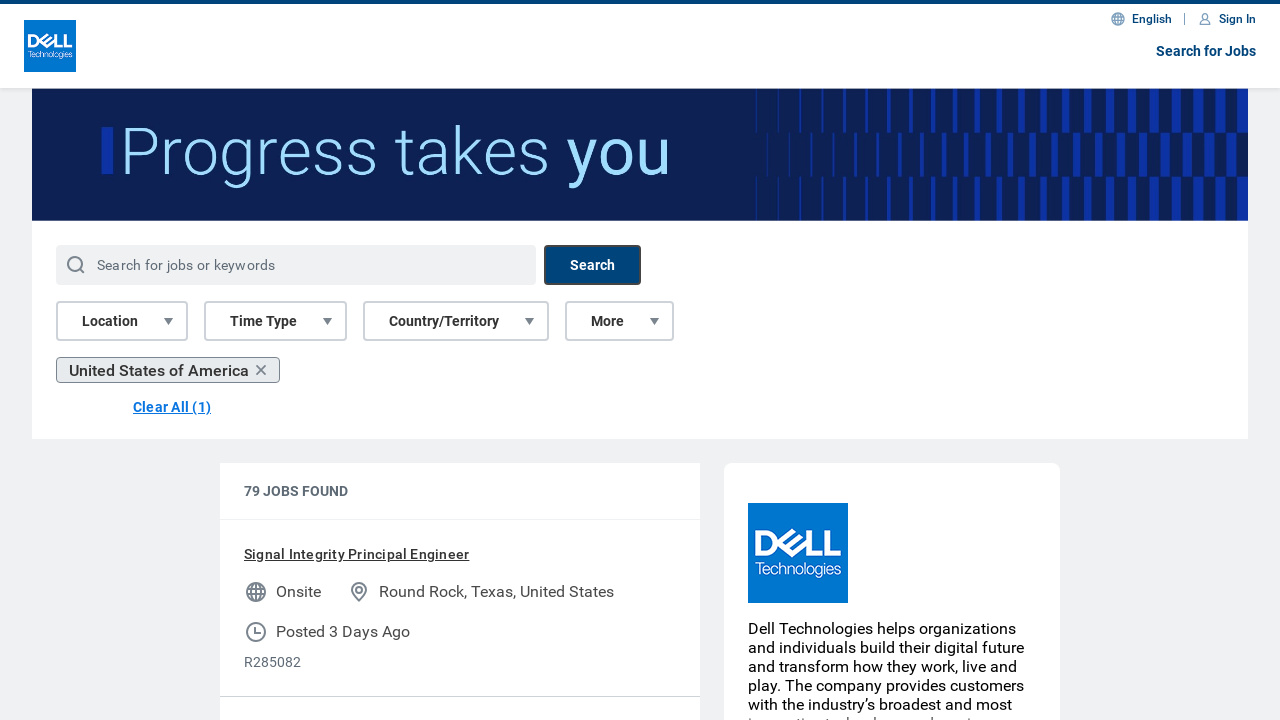

Waited for job section to load
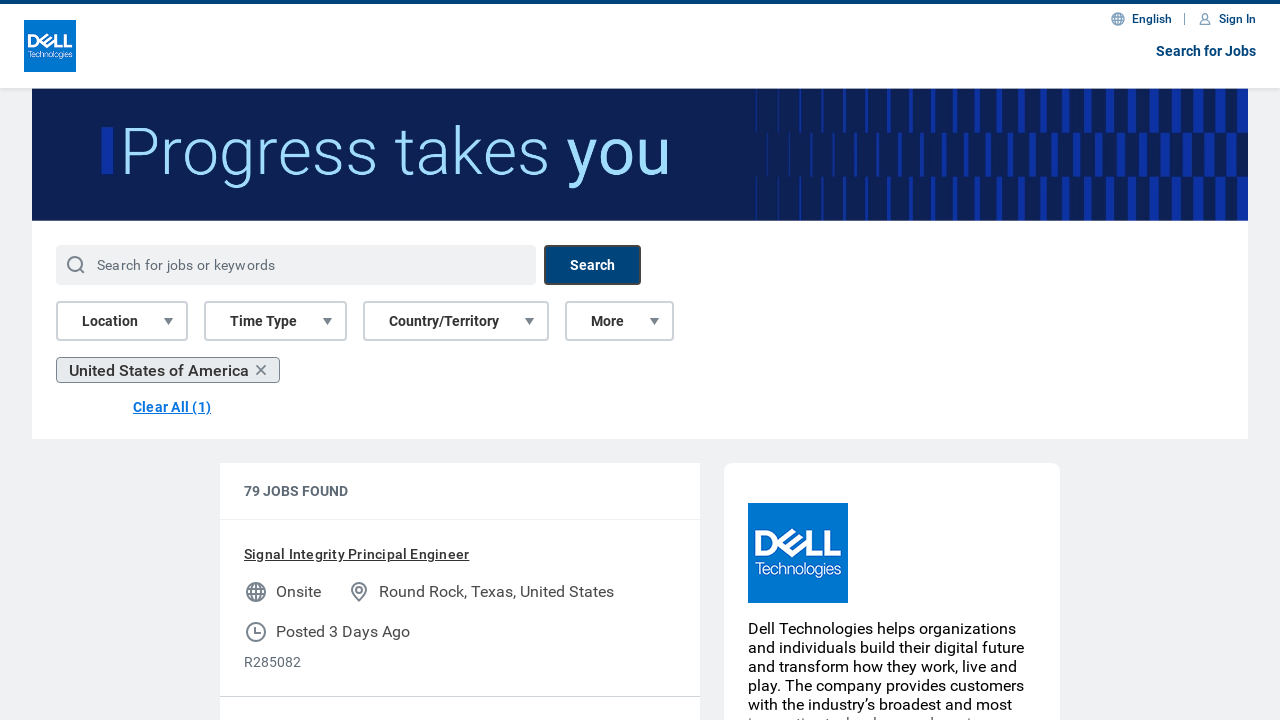

Waited 2 seconds for page stabilization
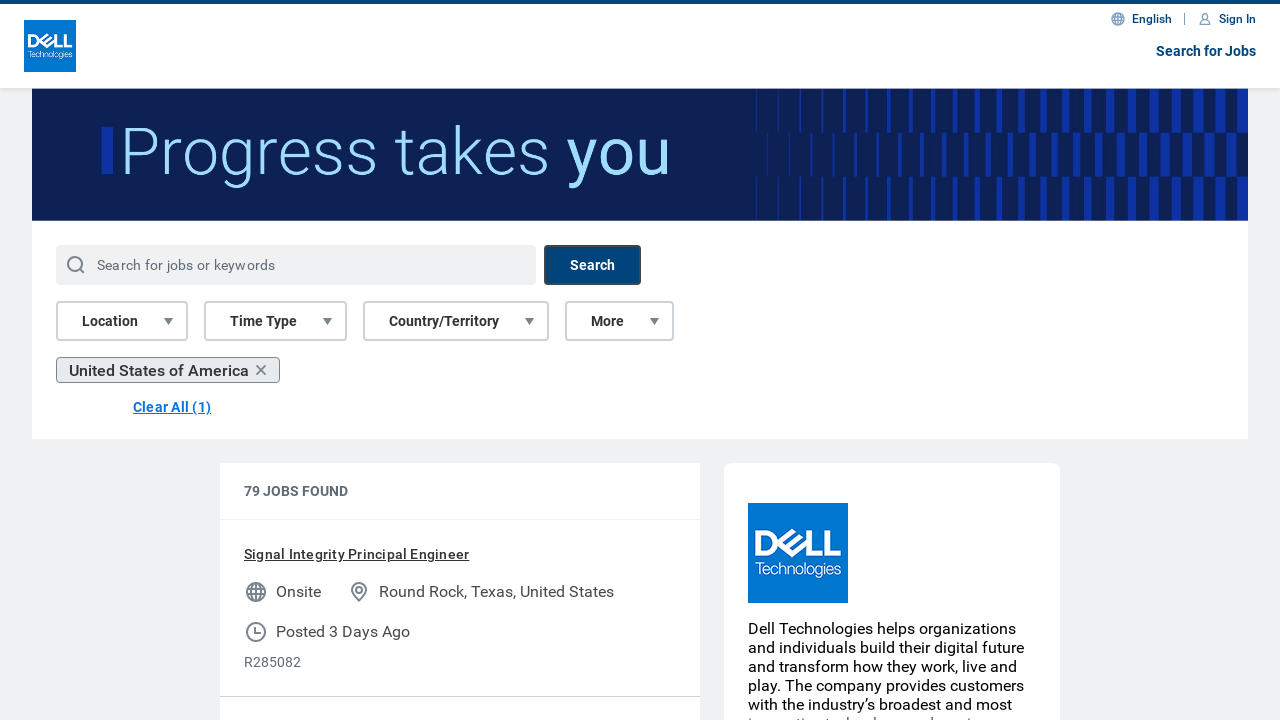

Waited for job listings to appear
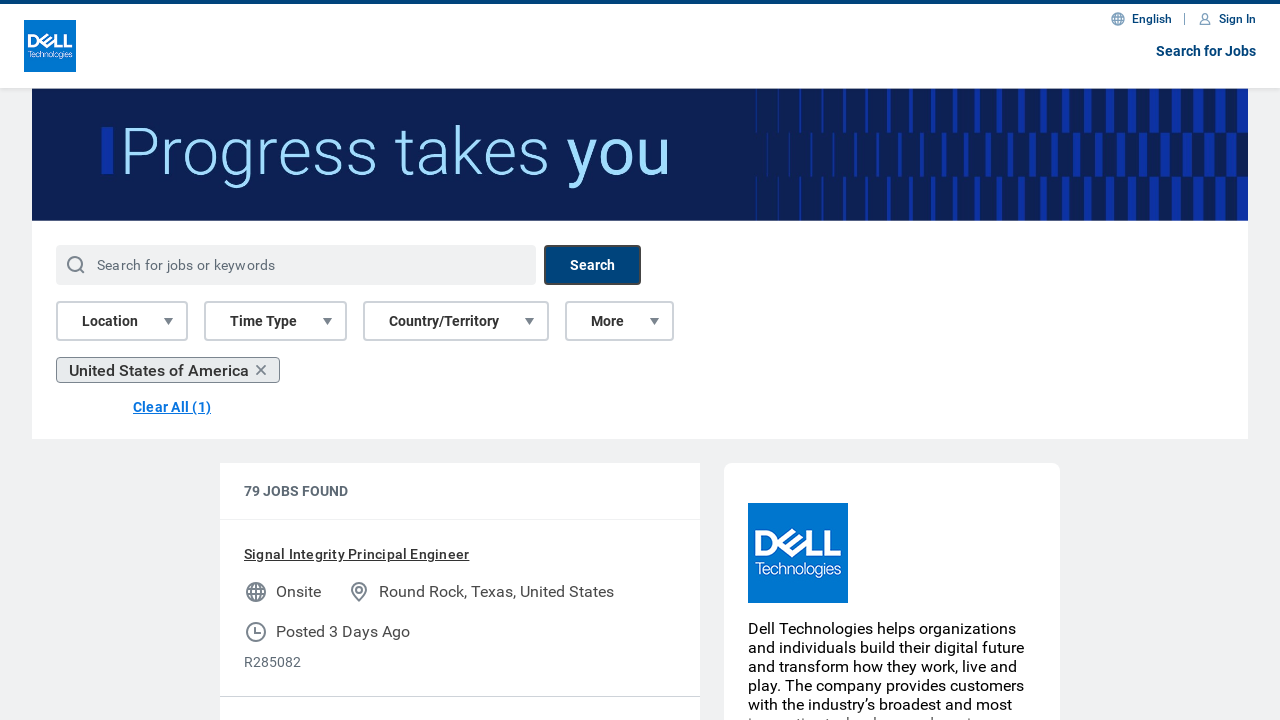

Located pagination buttons
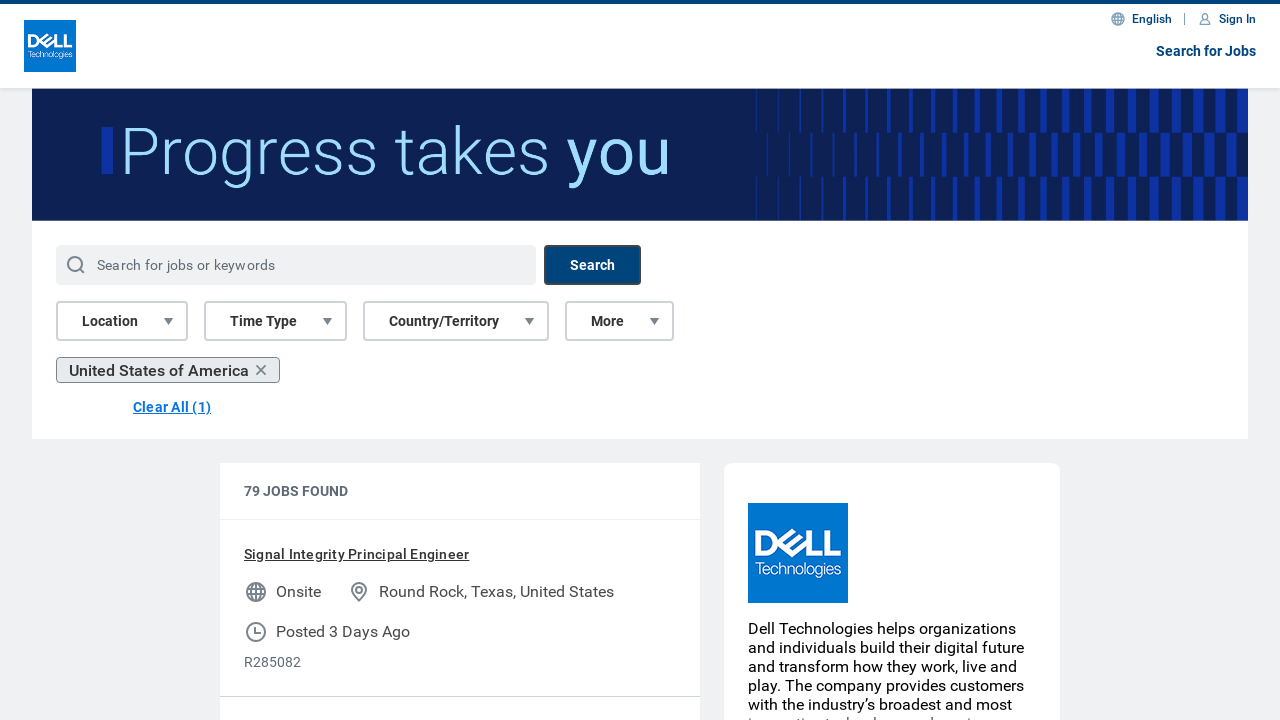

Clicked first pagination button at (406, 428) on .css-1j096s0 button >> nth=0
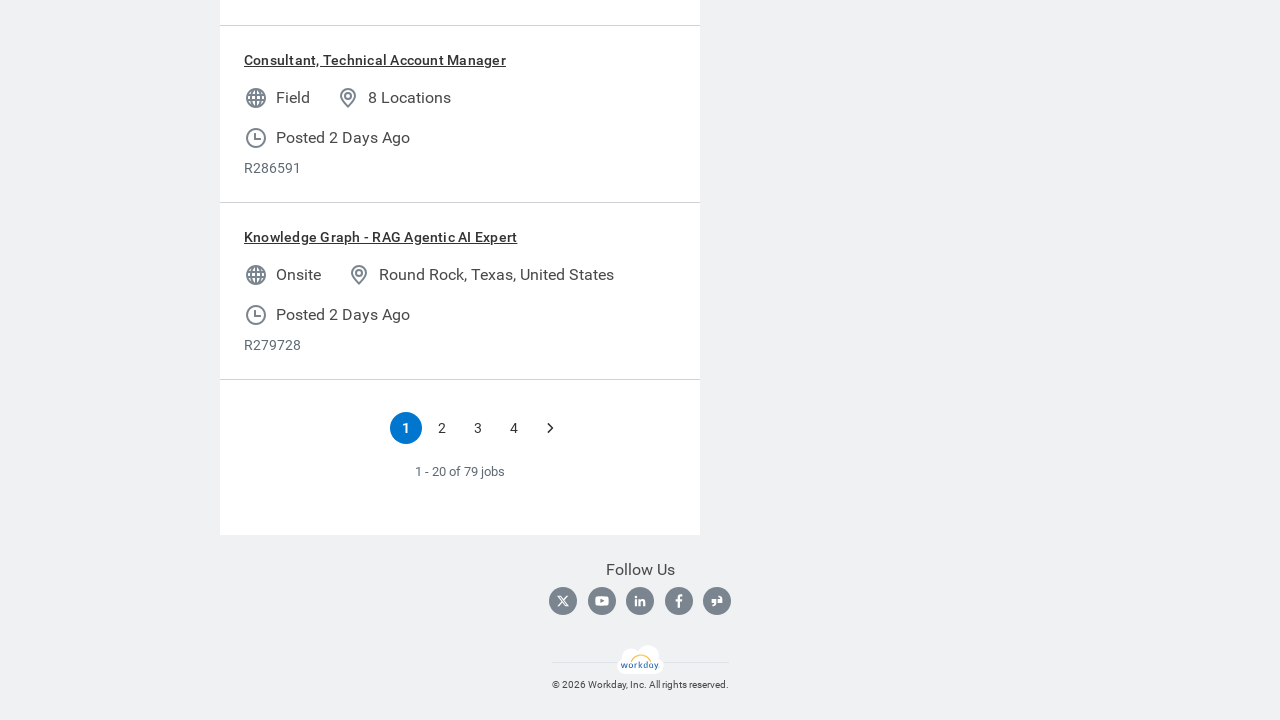

Waited 2 seconds after pagination click
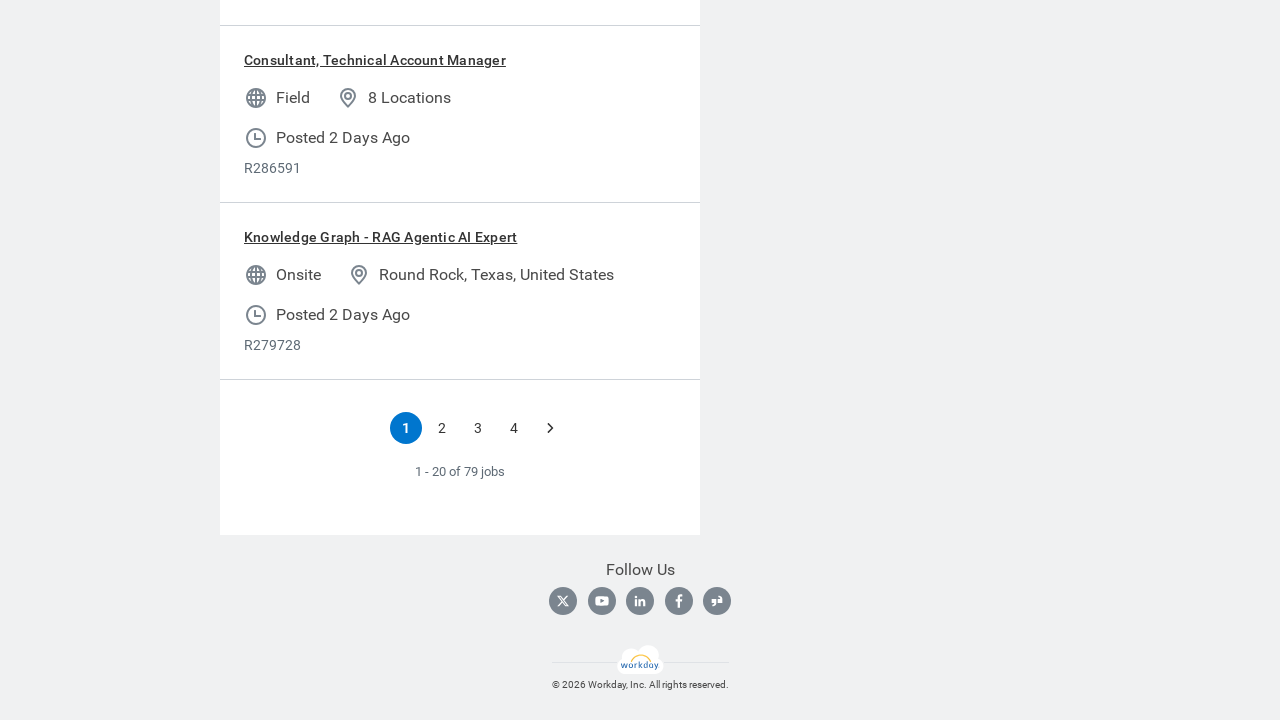

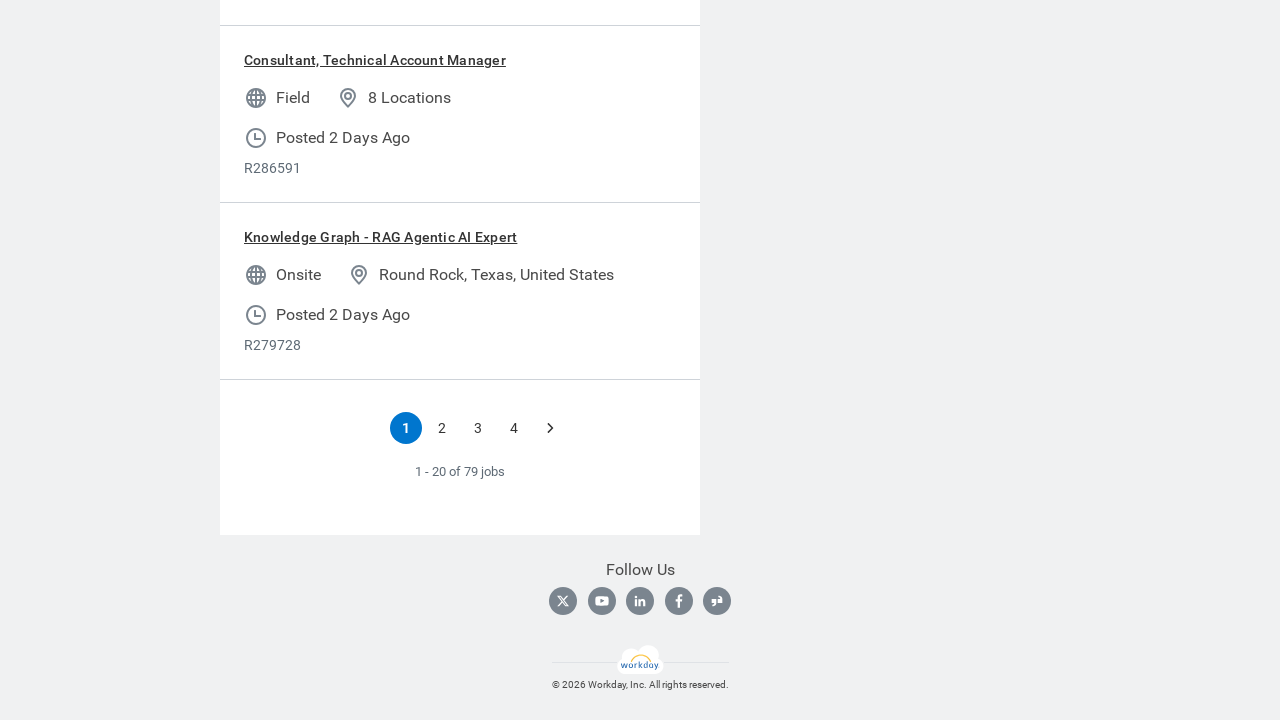